Navigates to a Selenium practice page and clicks on visible male radio buttons, handling hidden elements by checking their X coordinate

Starting URL: http://seleniumpractise.blogspot.com/2016/08/how-to-automate-radio-button-in.html

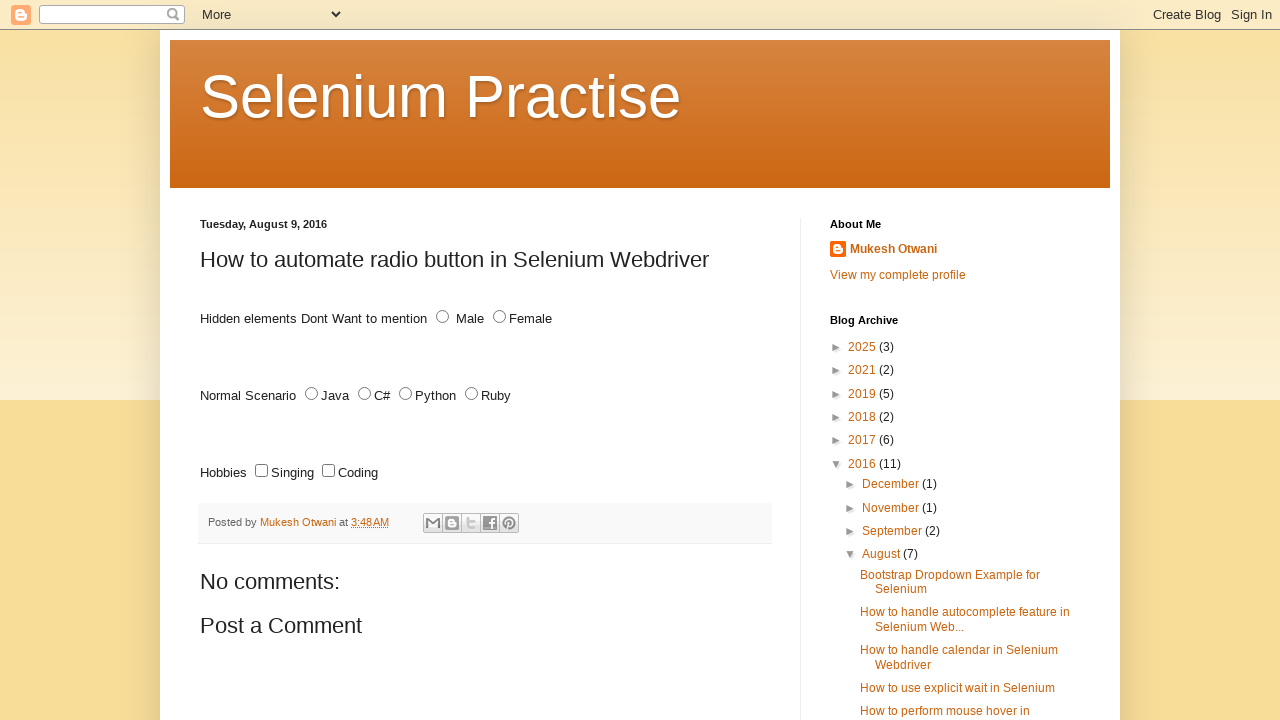

Located all male radio button elements (including hidden ones)
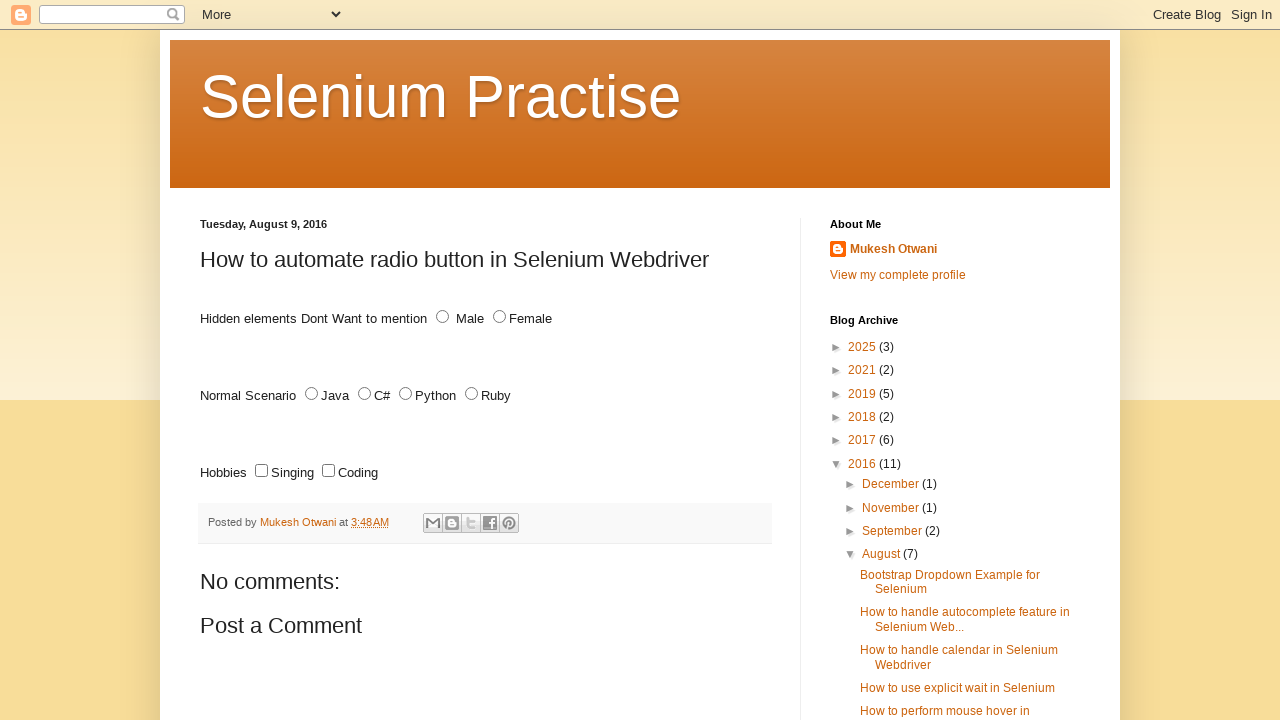

Retrieved bounding box for radio button to check visibility
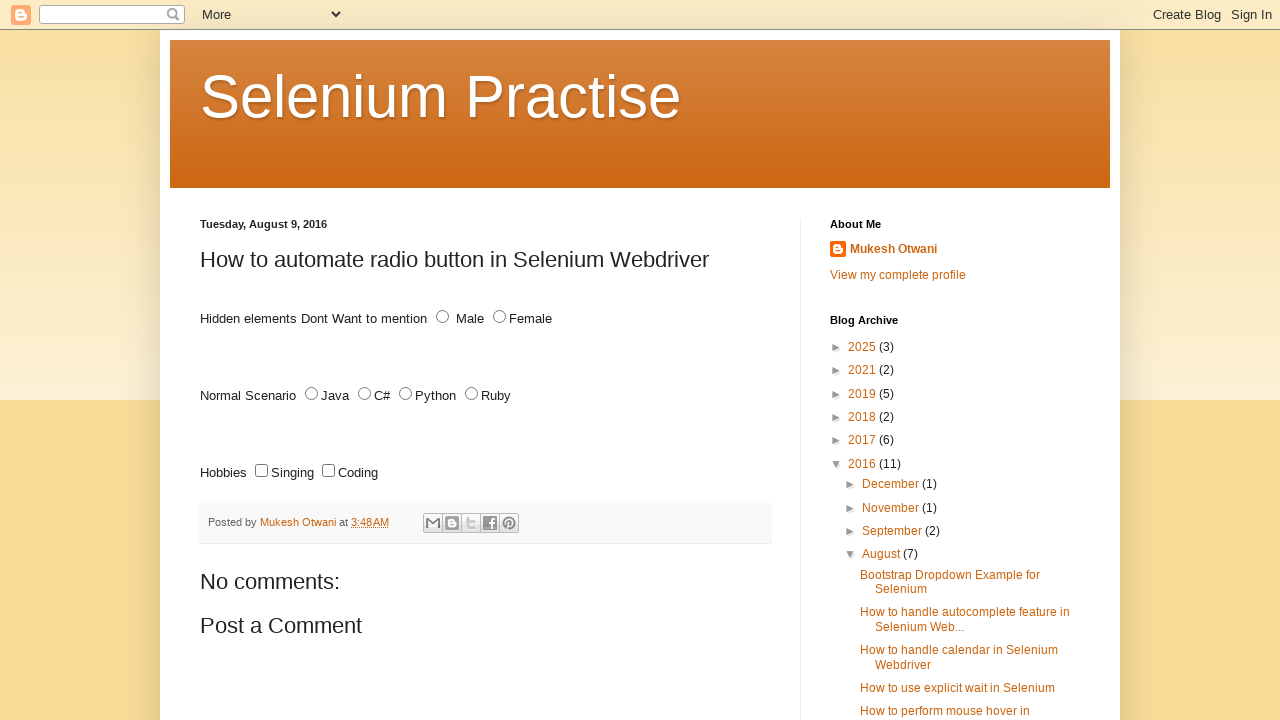

Retrieved bounding box for radio button to check visibility
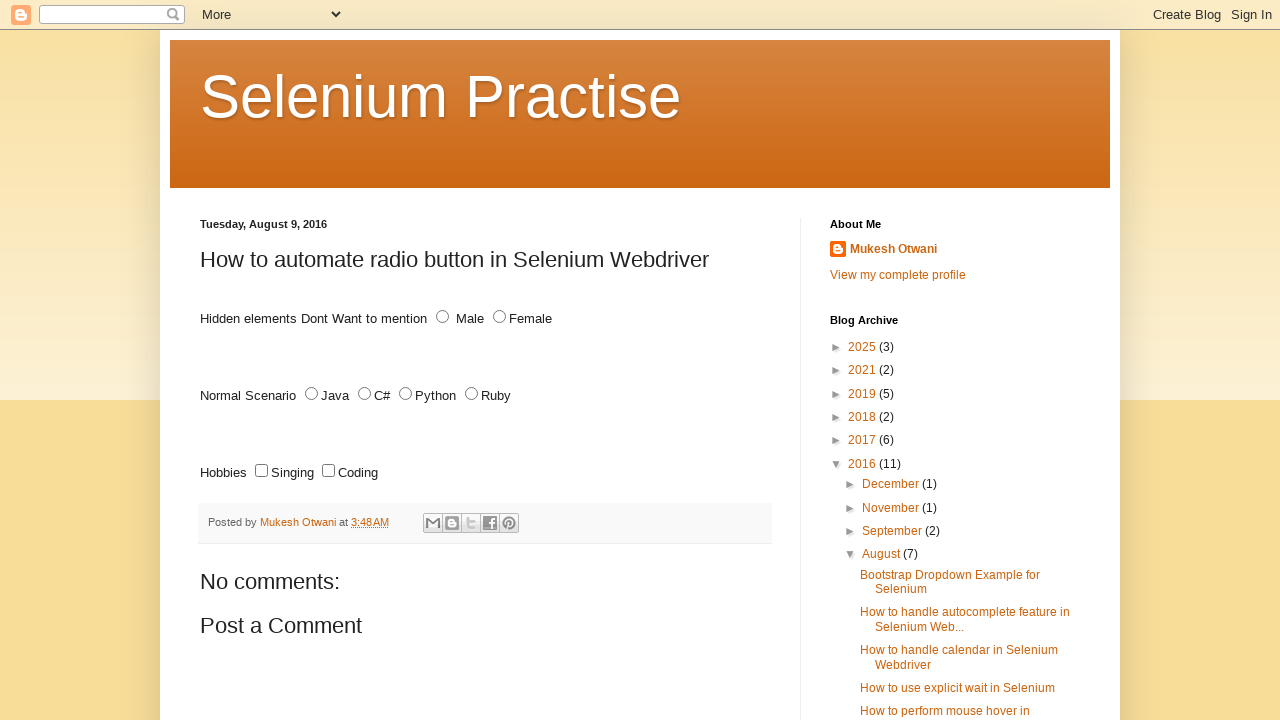

Clicked visible male radio button (X coordinate is non-zero) at (442, 317) on input#male >> nth=1
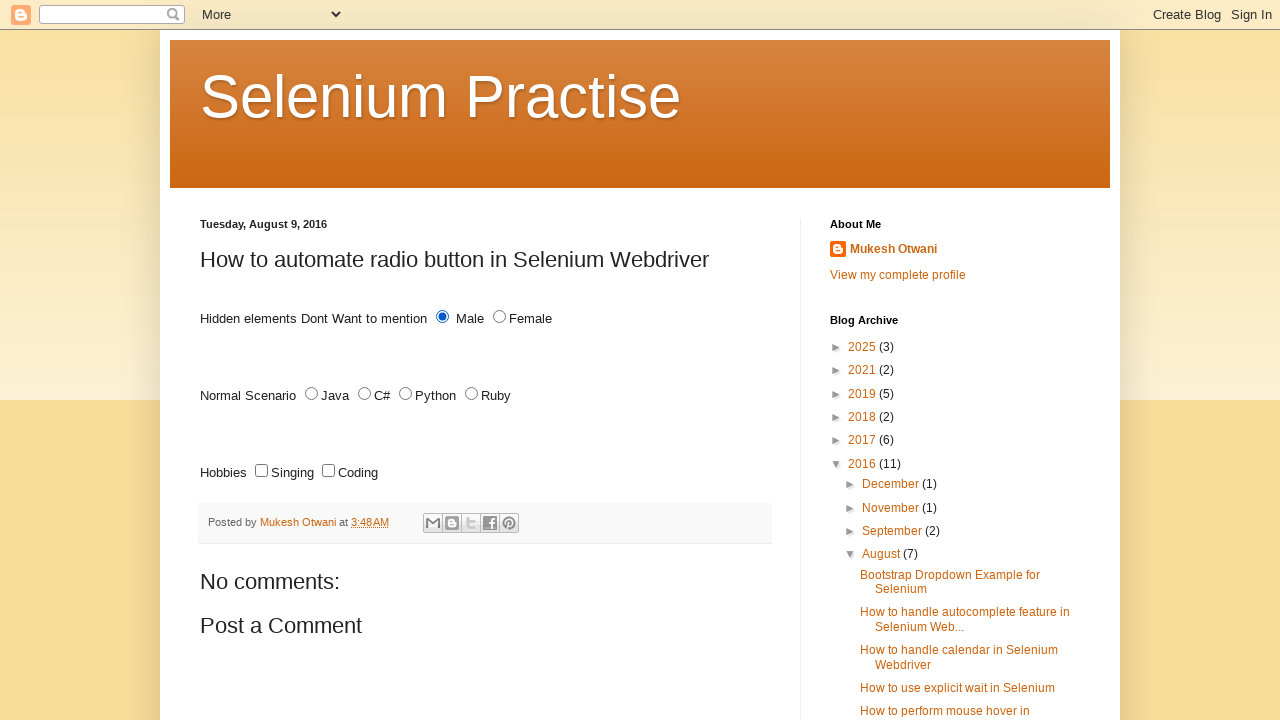

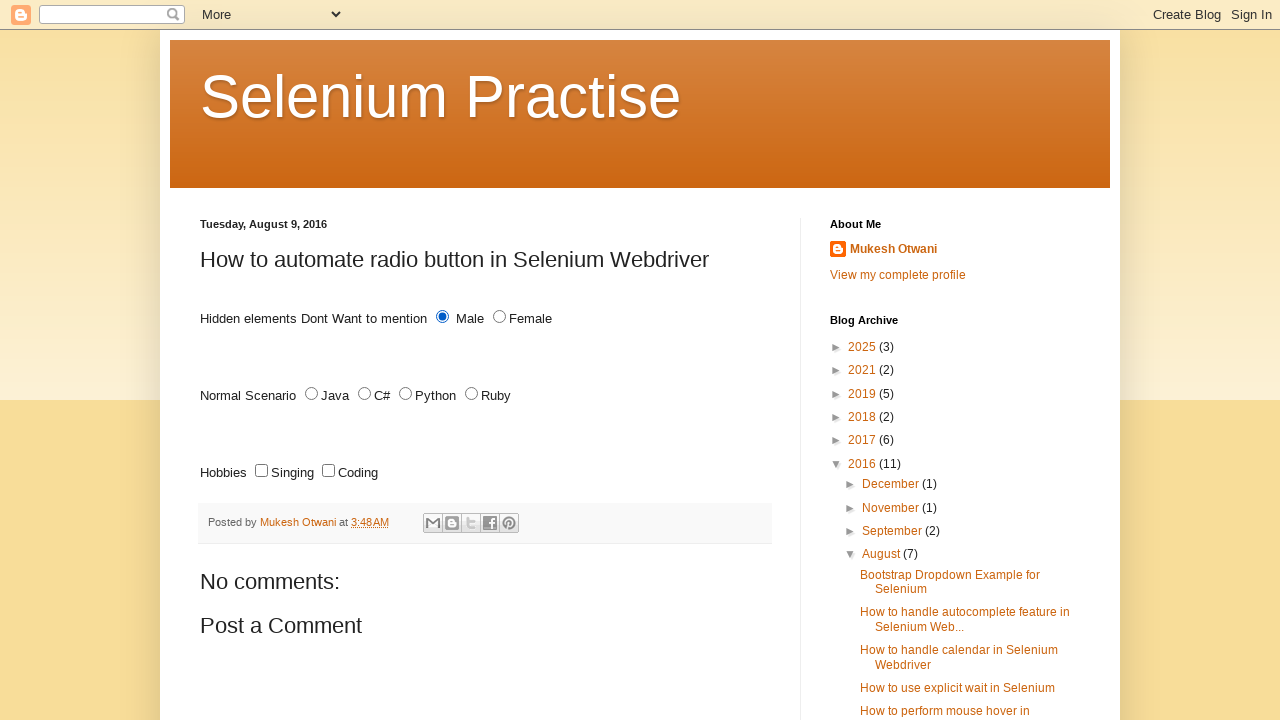